Navigates to websters.dev and verifies the main title heading displays "WEBSTERS".

Starting URL: https://websters.dev/

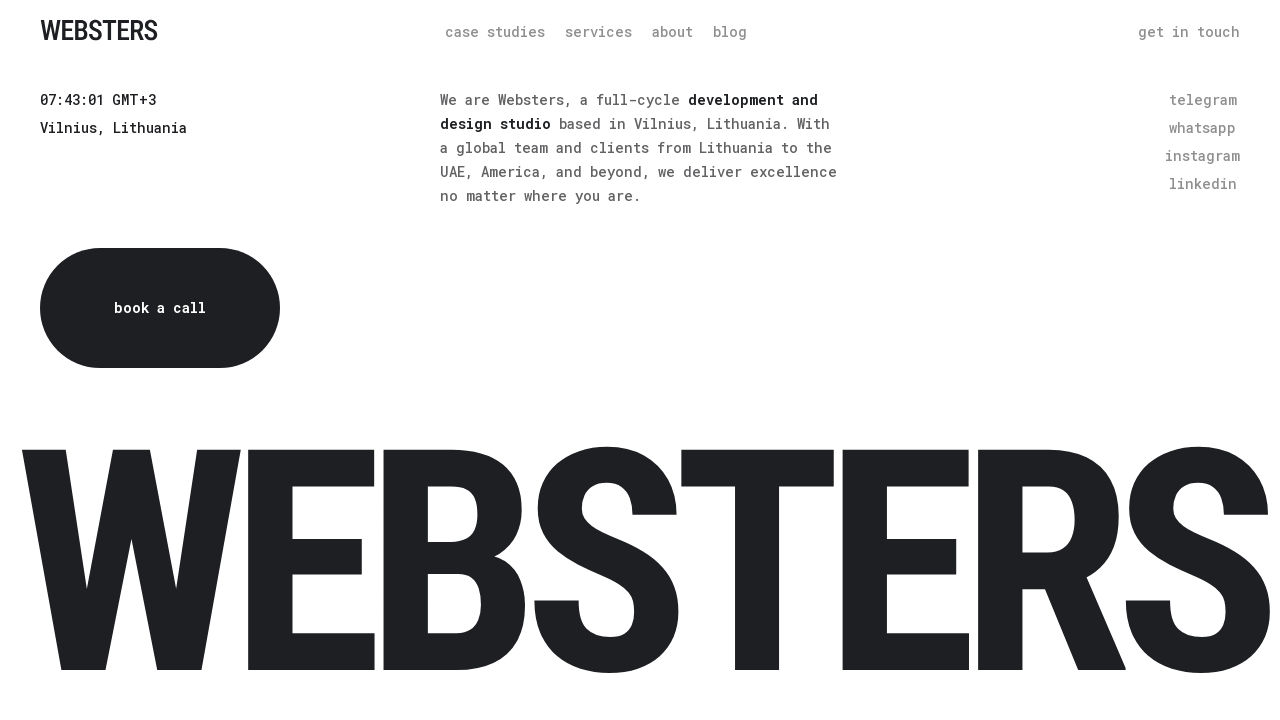

Waited for main title heading (h1) to be visible
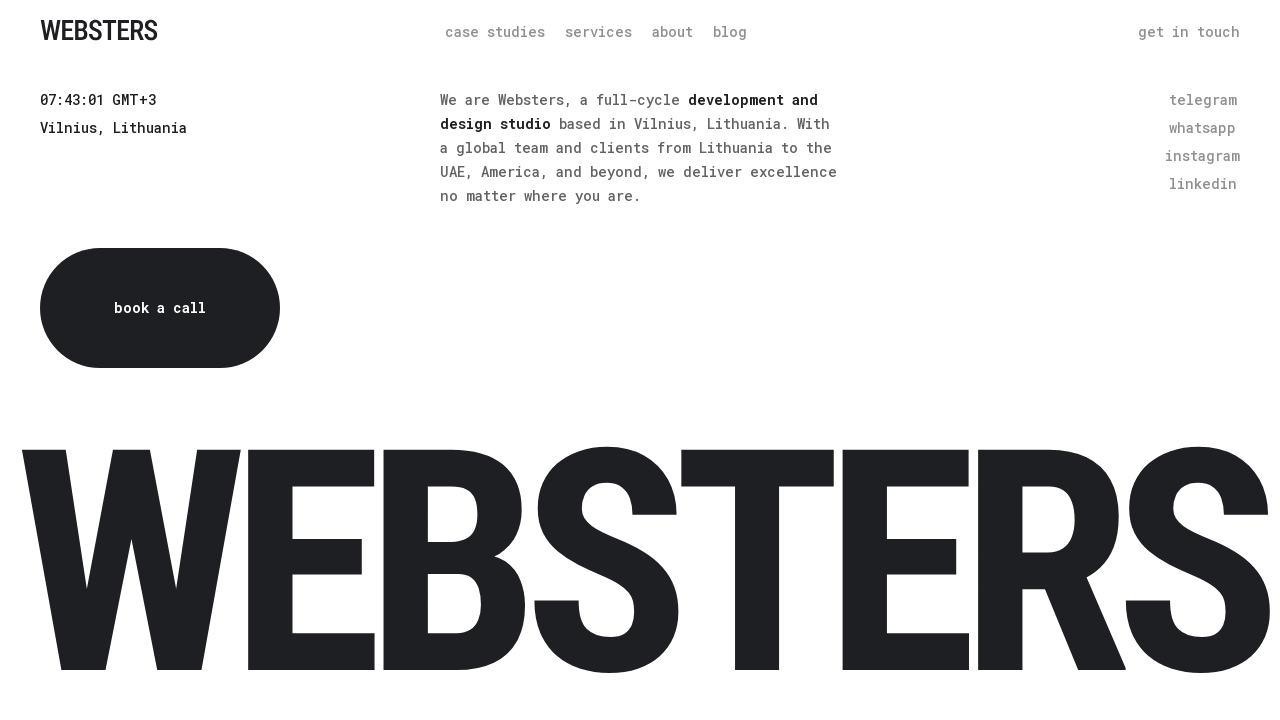

Verified main title heading displays 'WEBSTERS'
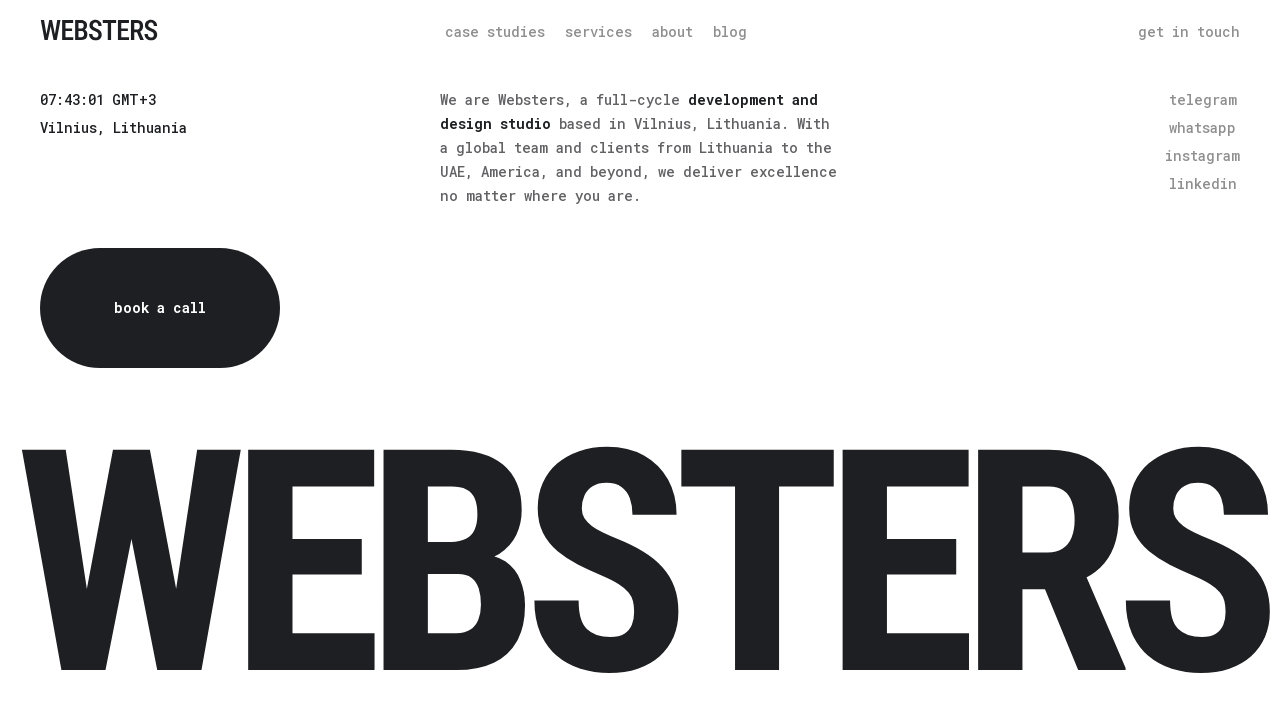

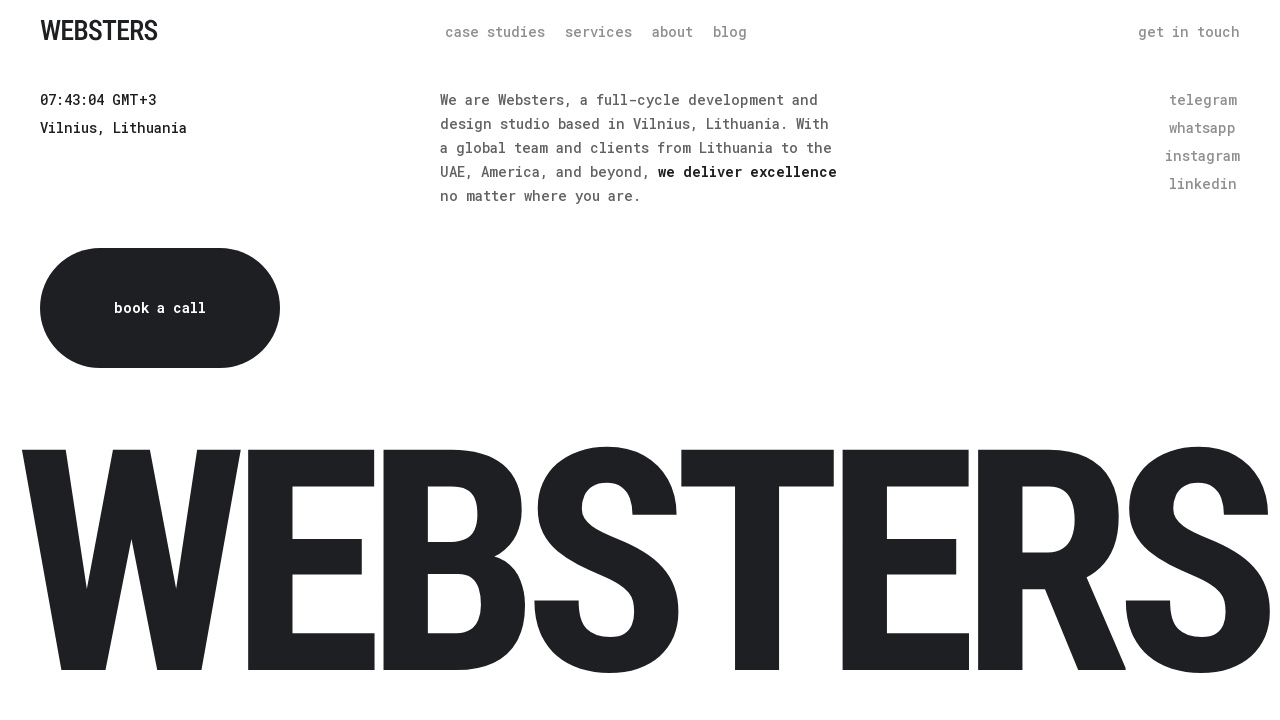